Tests dropdown functionality by clicking a dropdown button and selecting the Flipkart option after it becomes visible

Starting URL: https://omayo.blogspot.com/

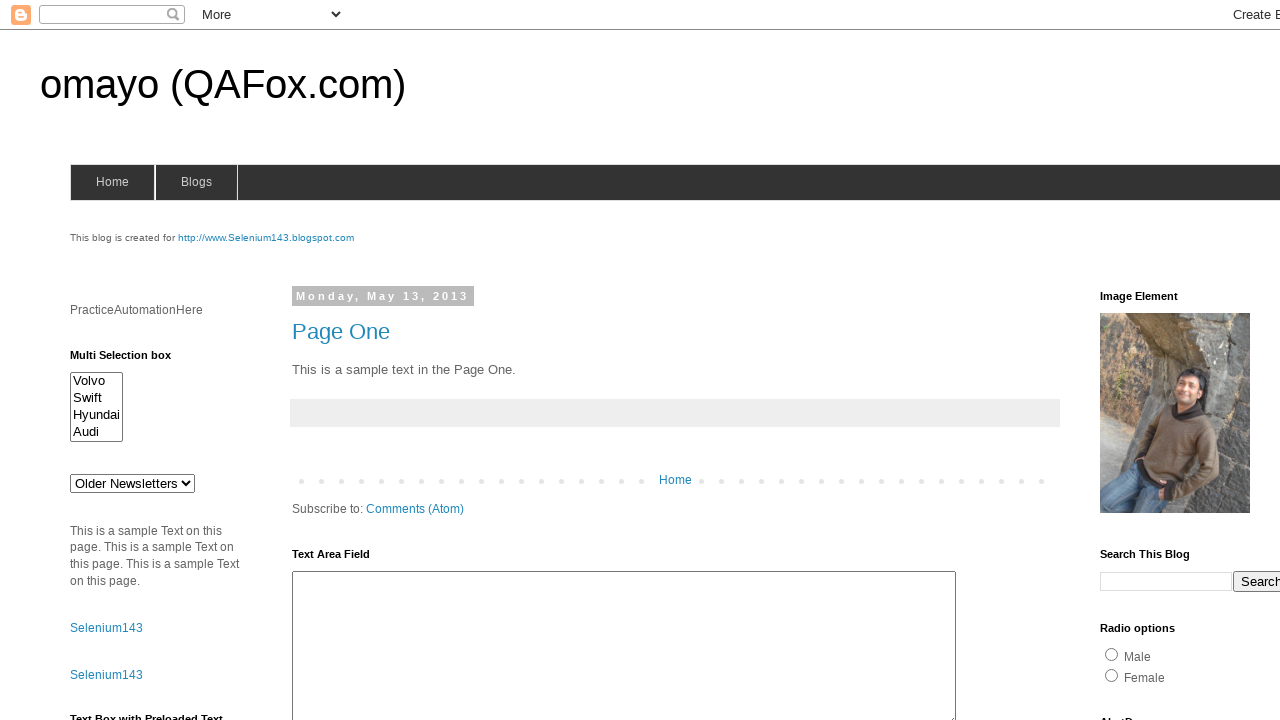

Clicked dropdown button to reveal options at (1227, 360) on .dropbtn
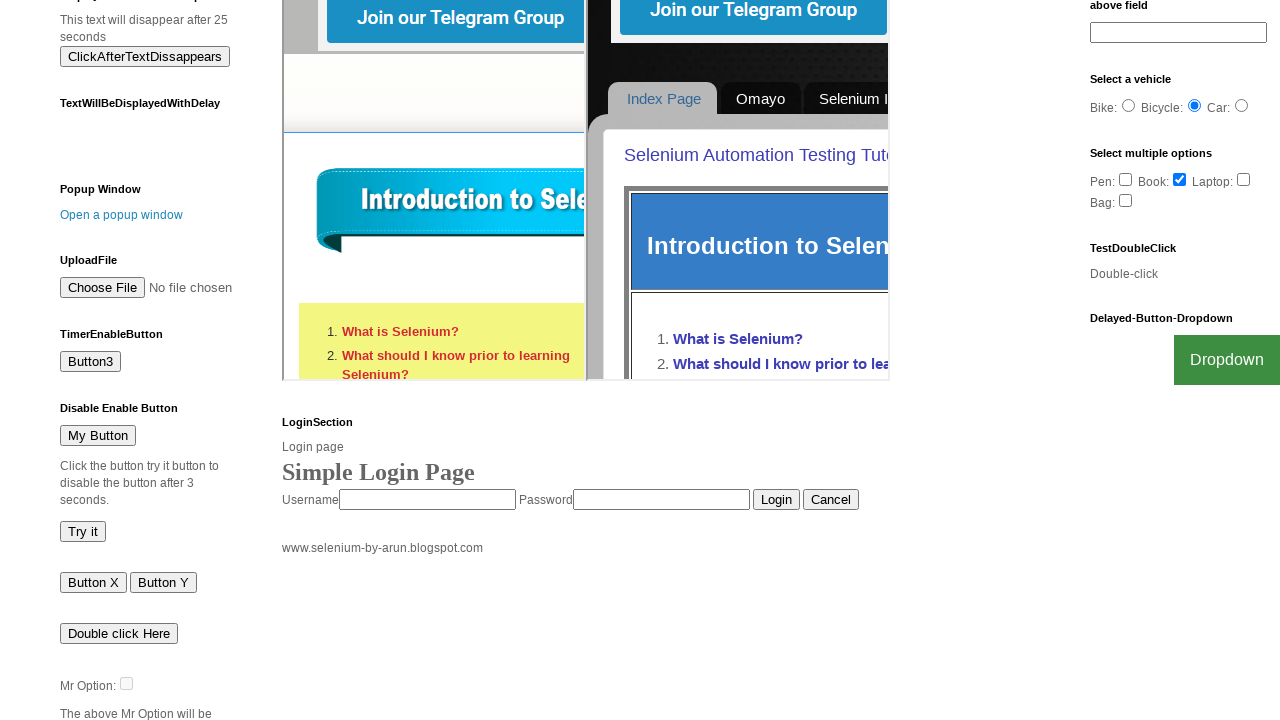

Clicked Flipkart option from dropdown at (1200, 700) on a:text('Flipkart')
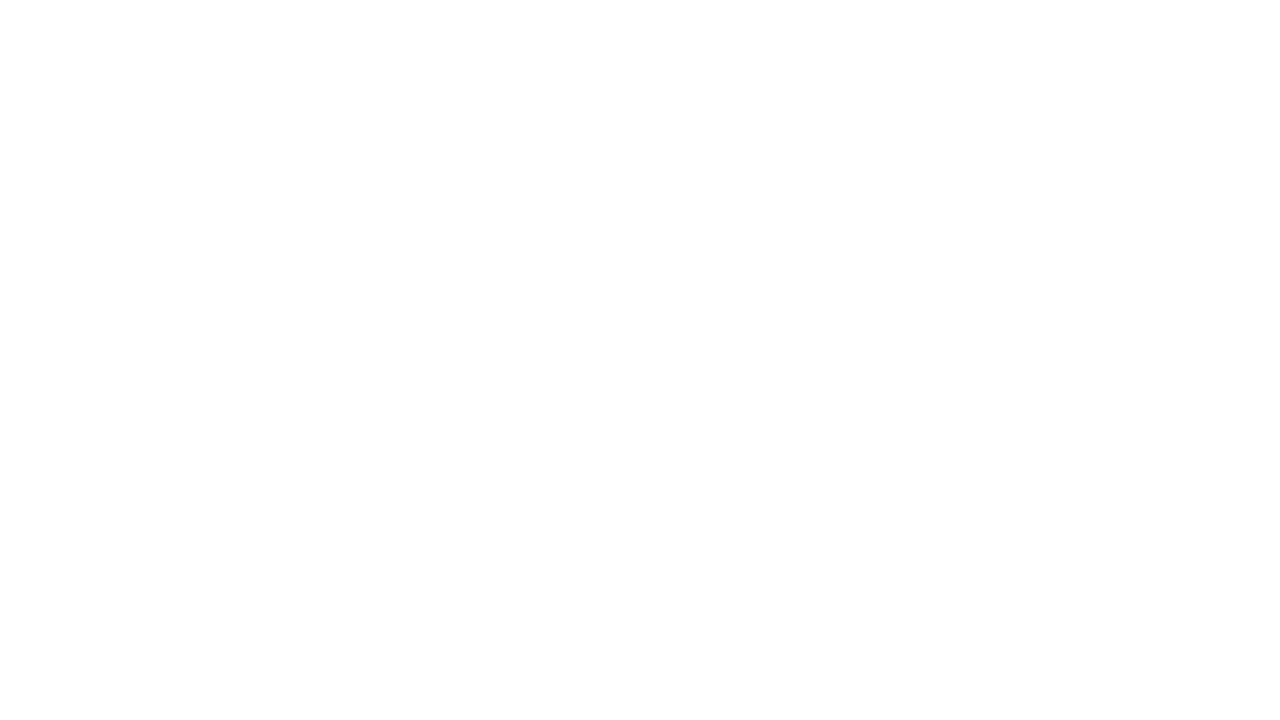

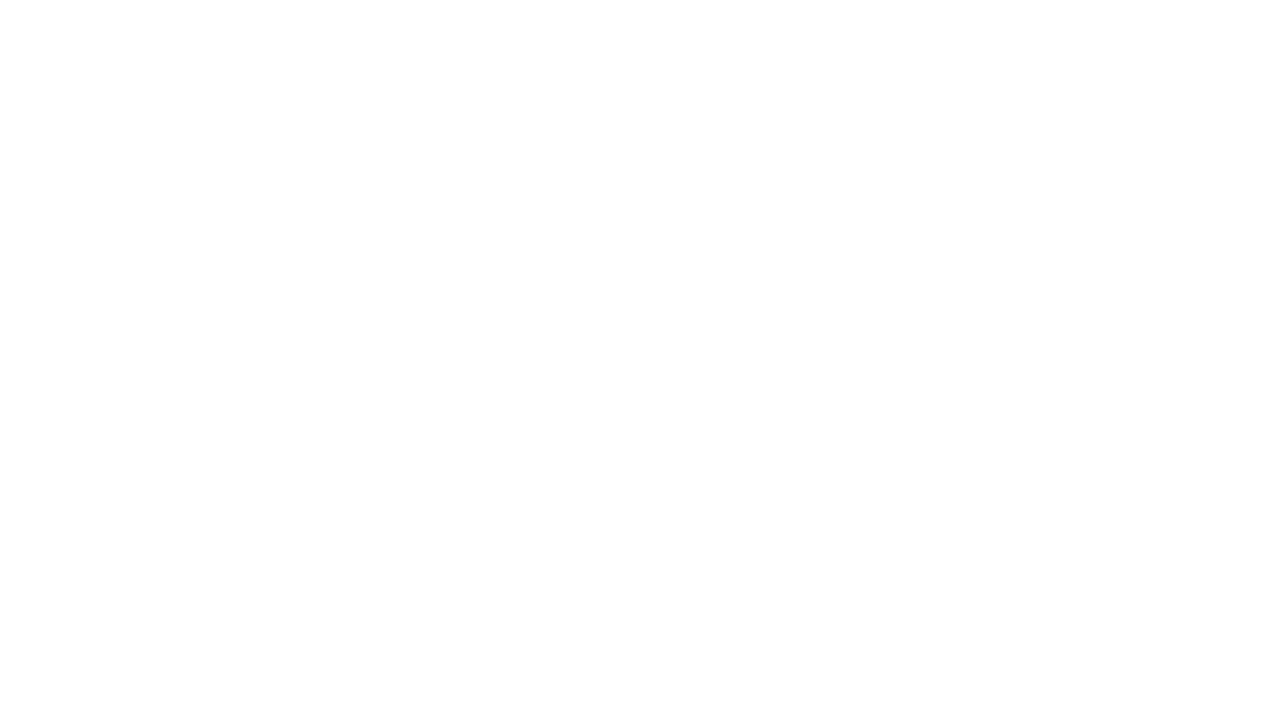